Tests that the clear completed button displays correct text

Starting URL: https://demo.playwright.dev/todomvc

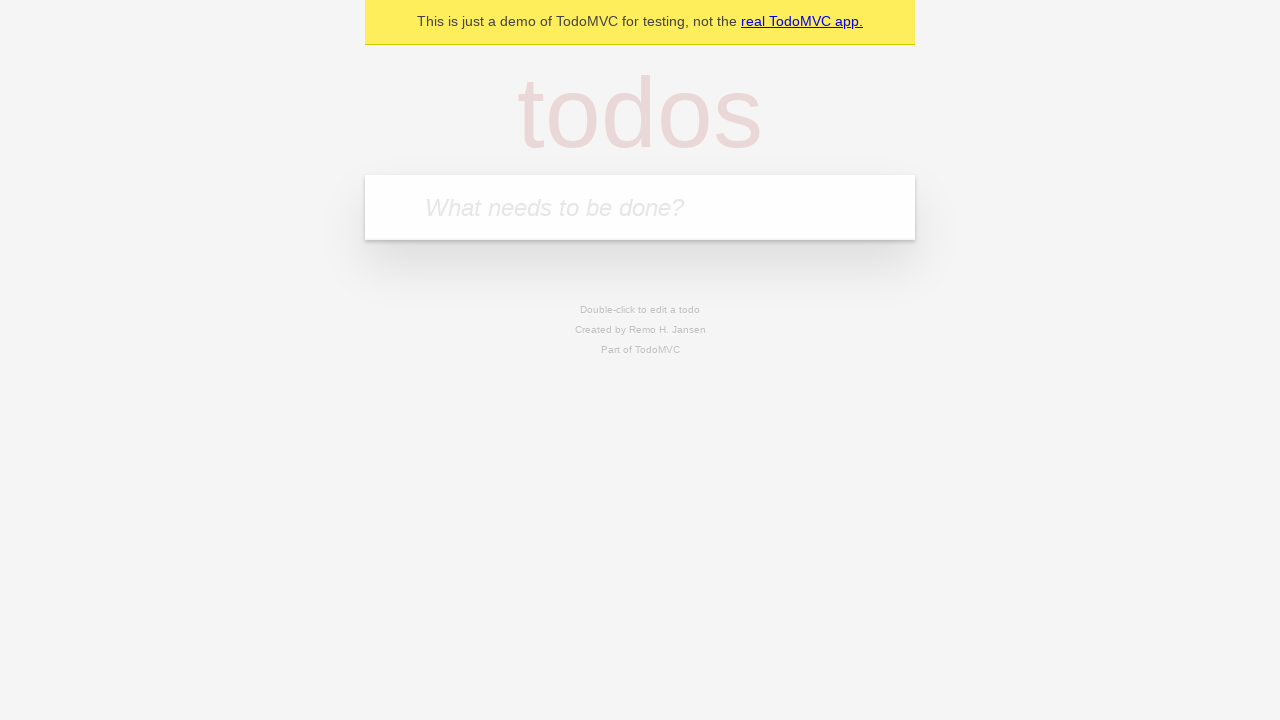

Filled new todo field with 'buy some cheese' on .new-todo
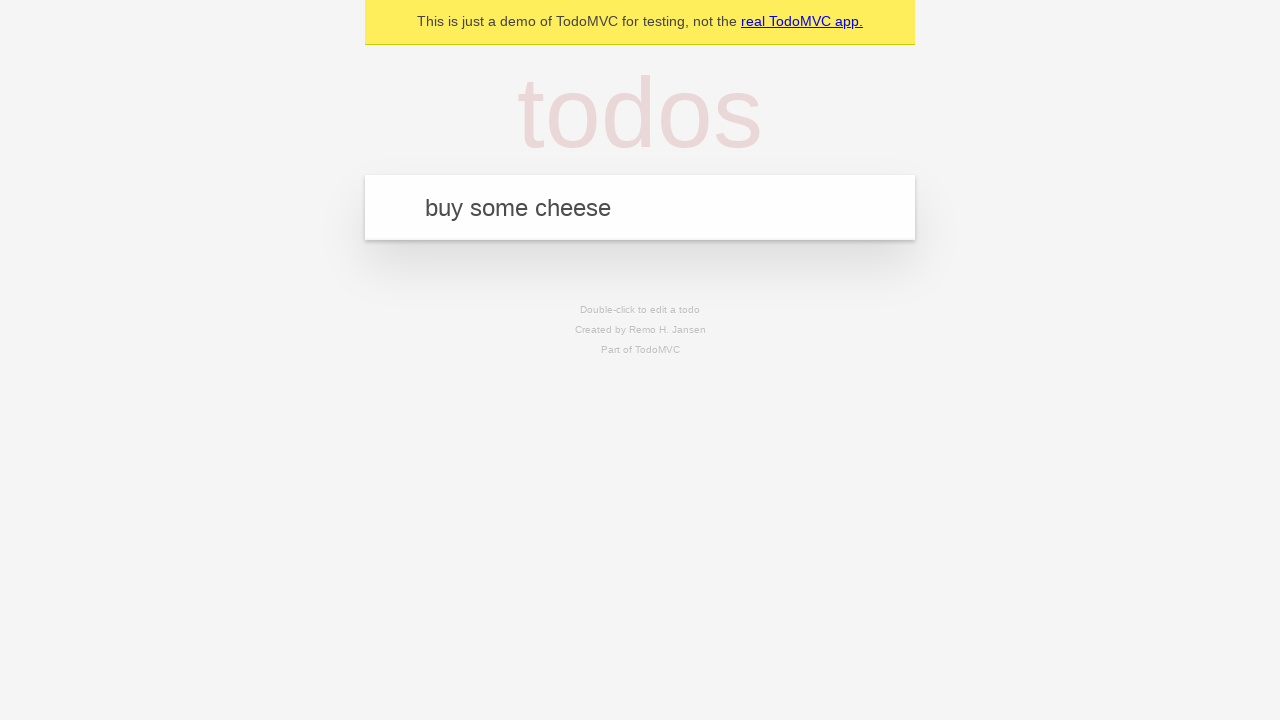

Pressed Enter to create first todo on .new-todo
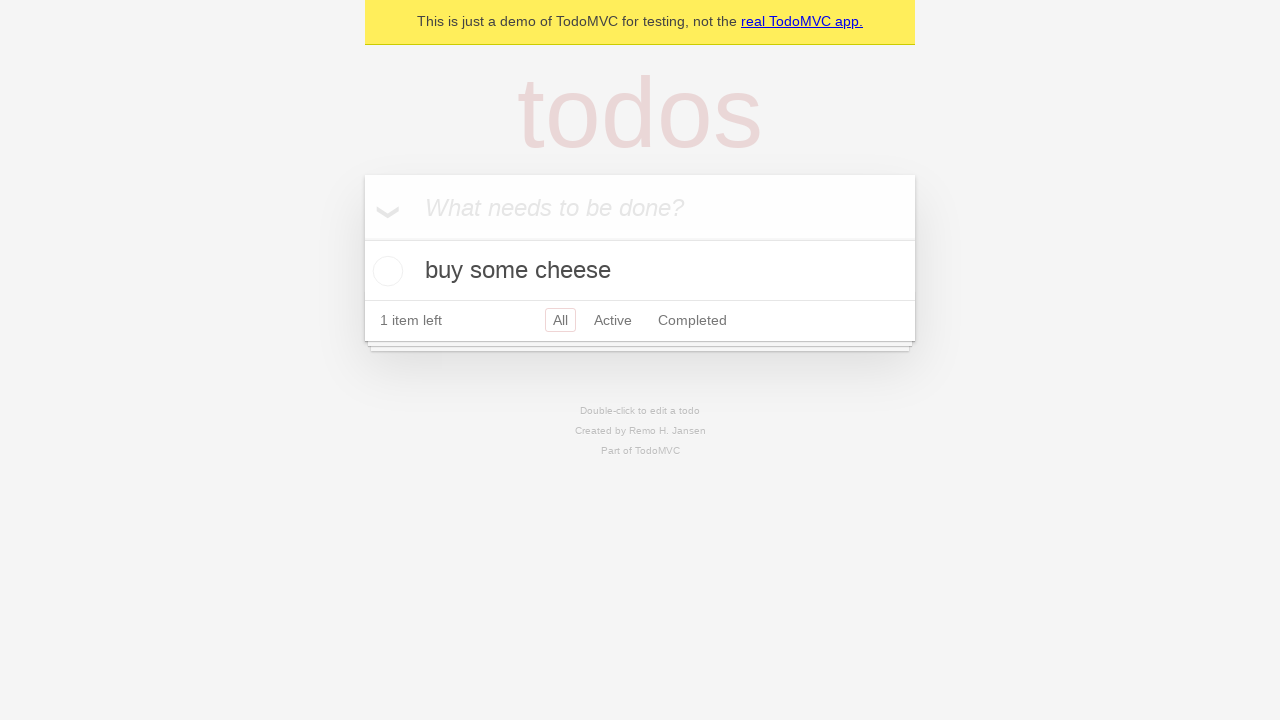

Filled new todo field with 'feed the cat' on .new-todo
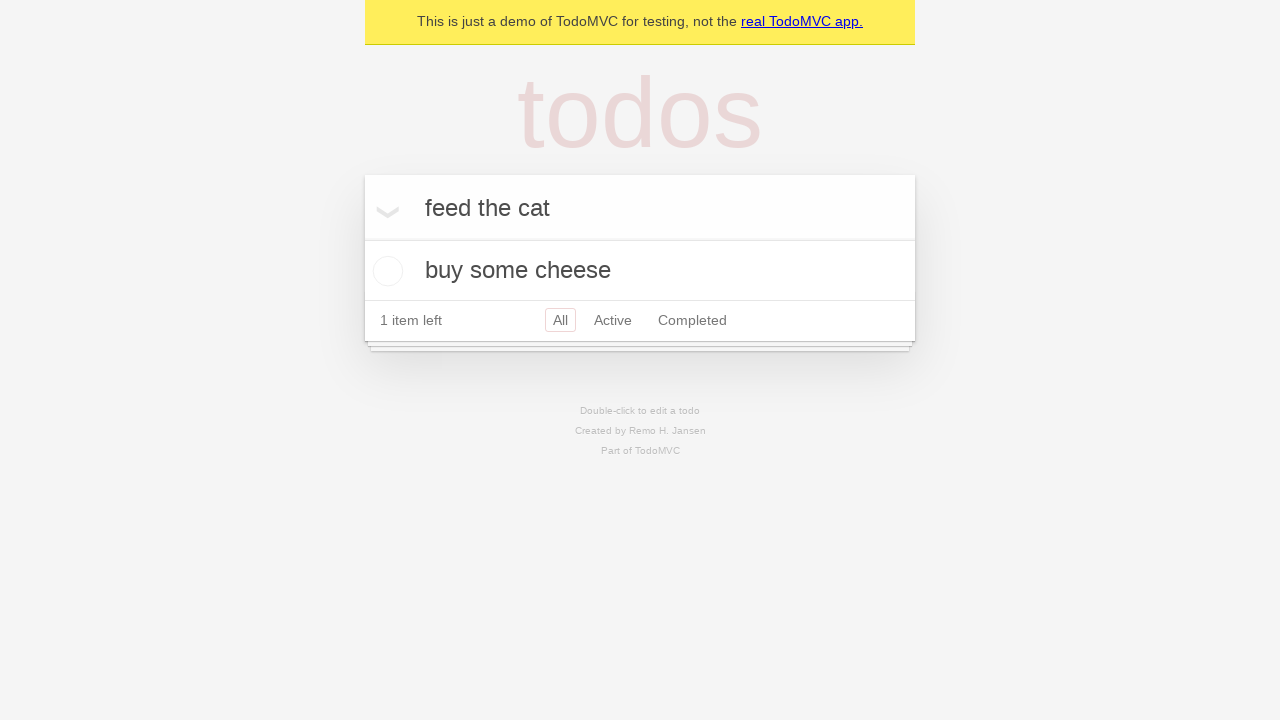

Pressed Enter to create second todo on .new-todo
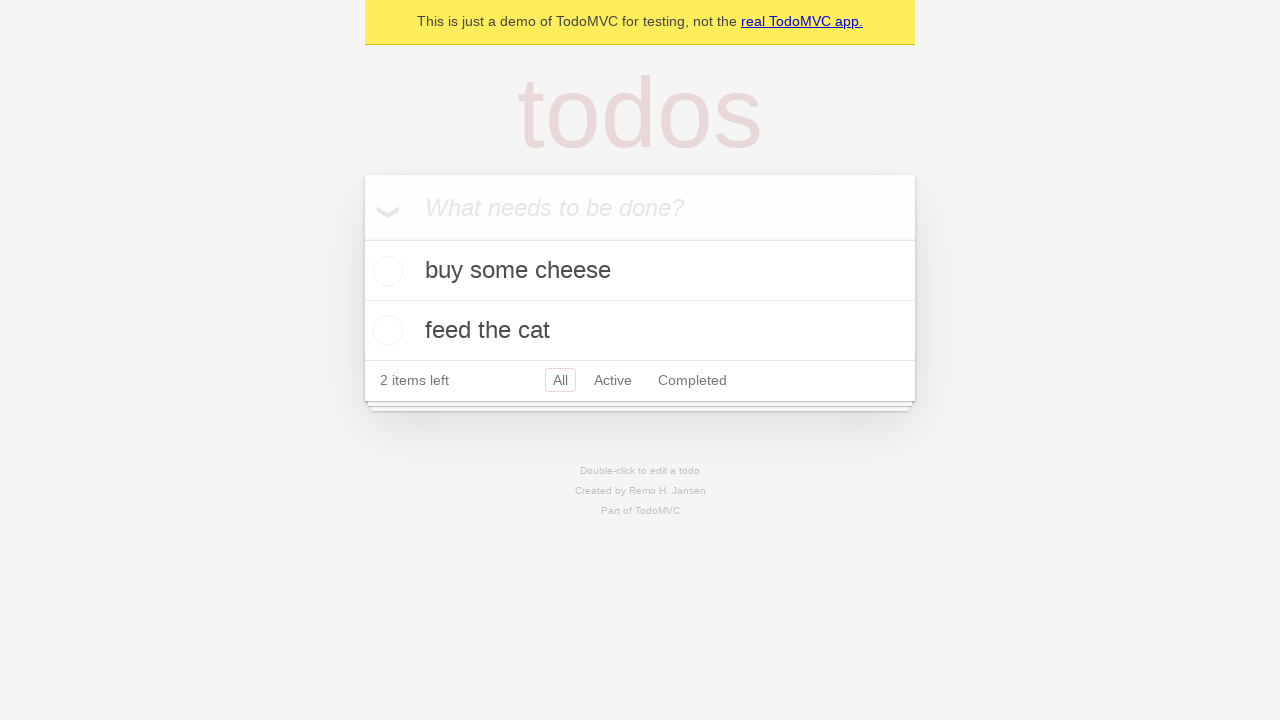

Filled new todo field with 'book a doctors appointment' on .new-todo
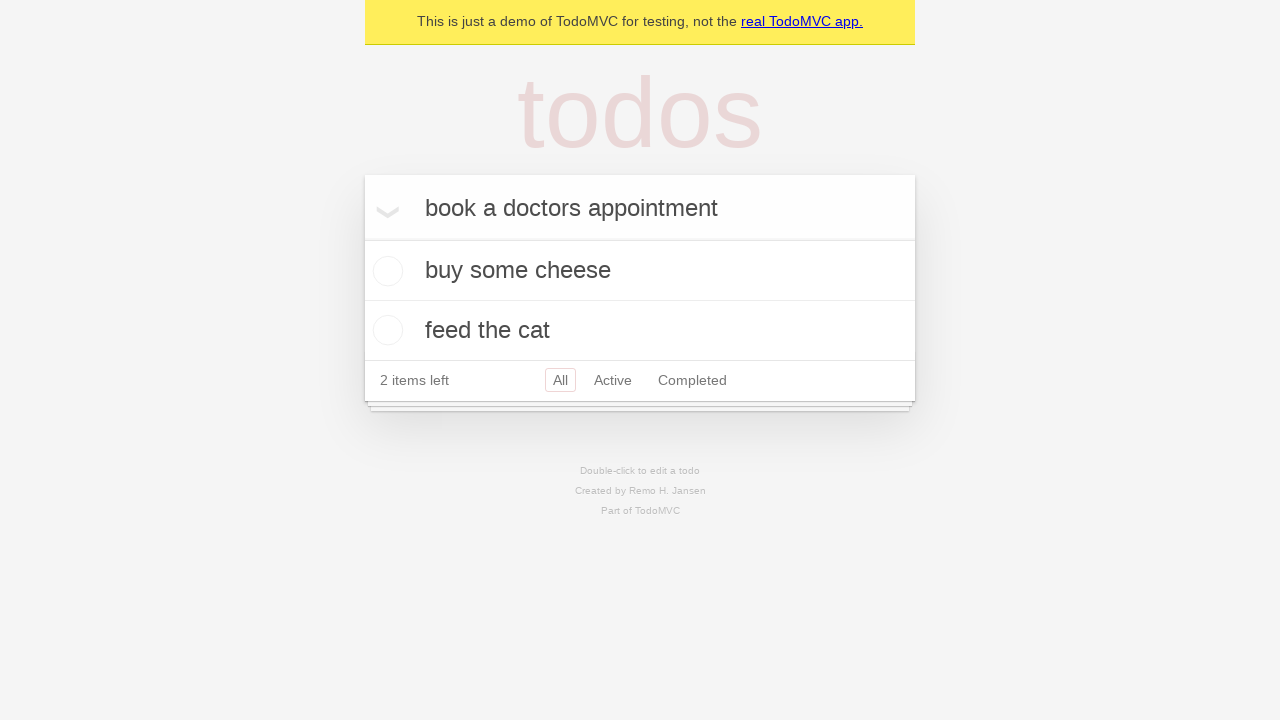

Pressed Enter to create third todo on .new-todo
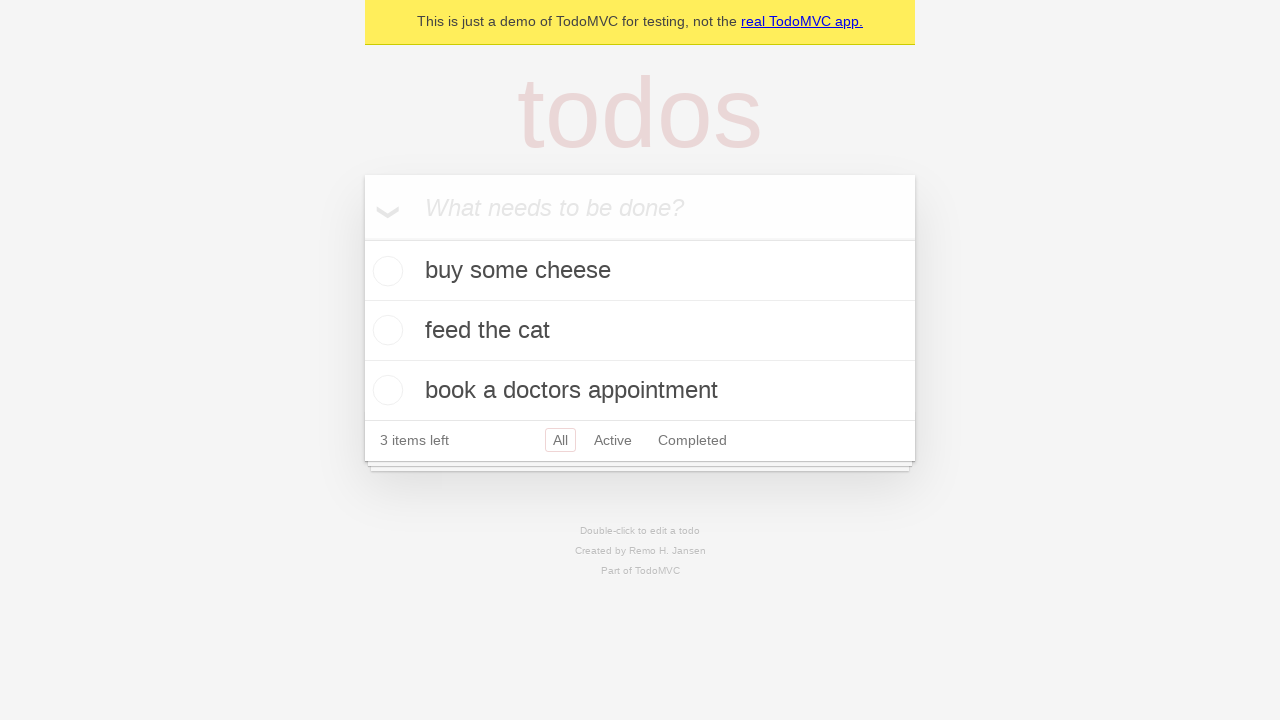

Waited for third todo item to appear in the list
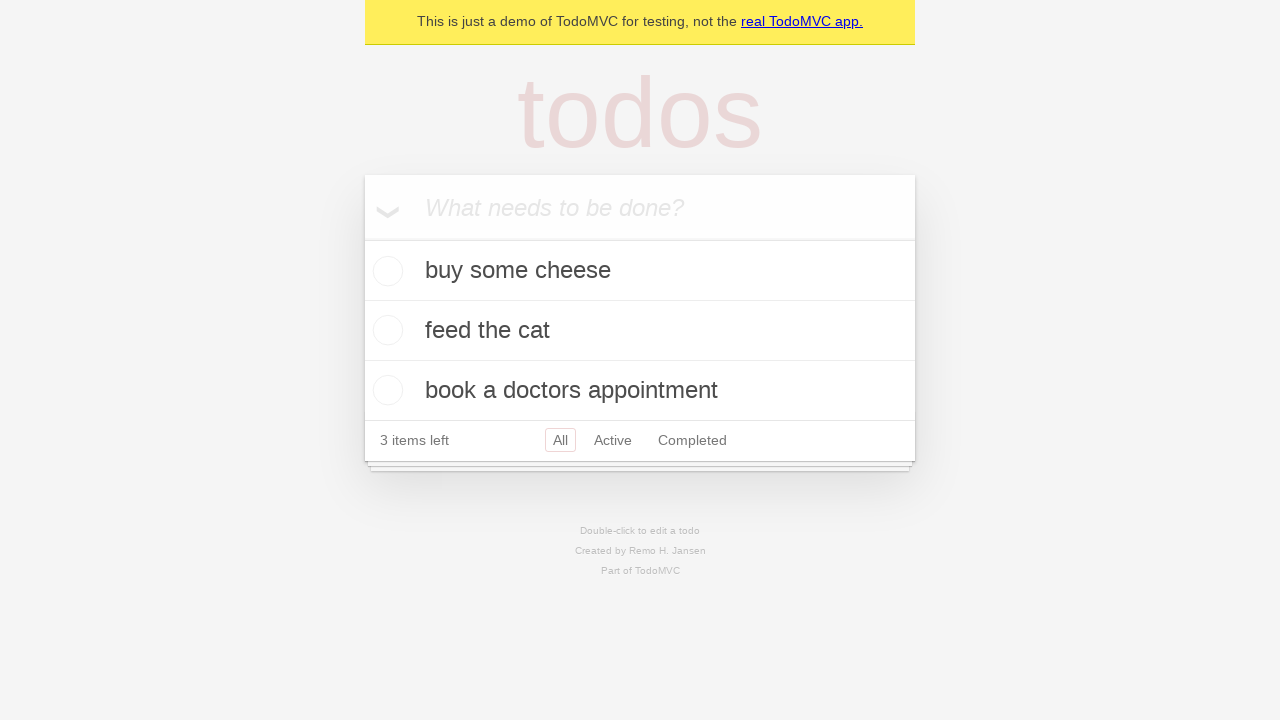

Checked the first todo item at (385, 271) on .todo-list li .toggle >> nth=0
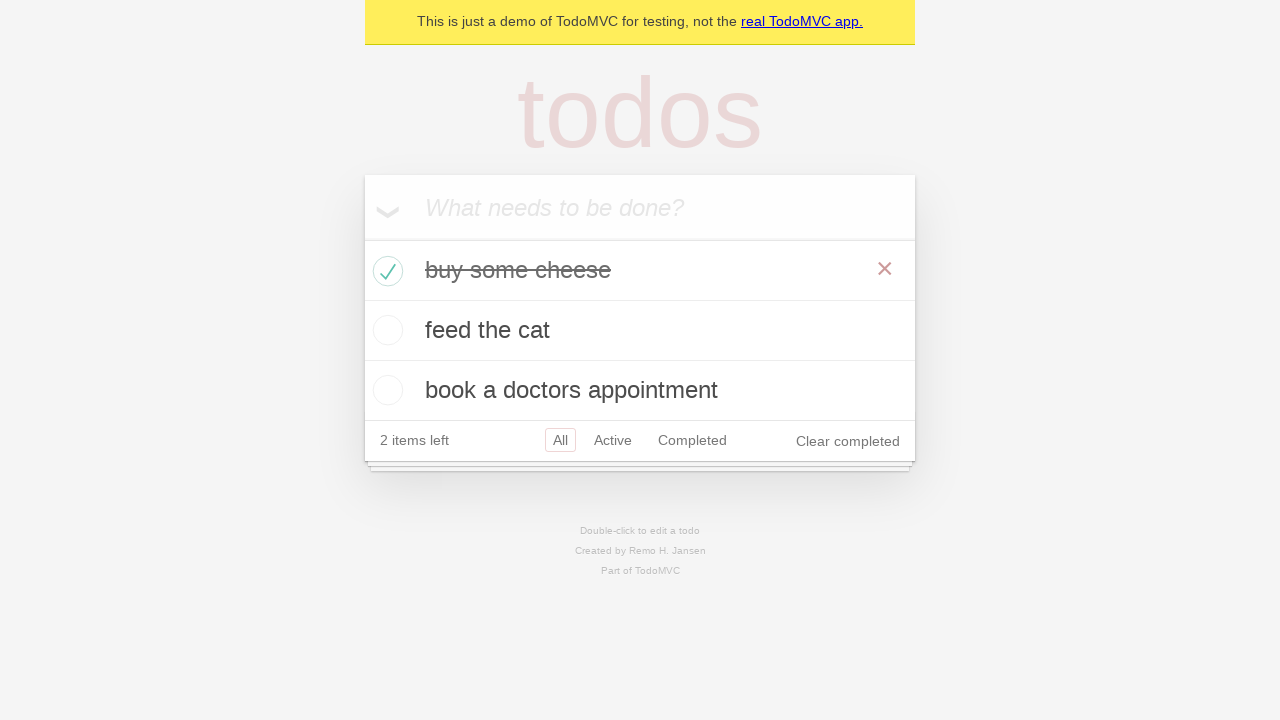

Waited for clear completed button to appear and verified correct text
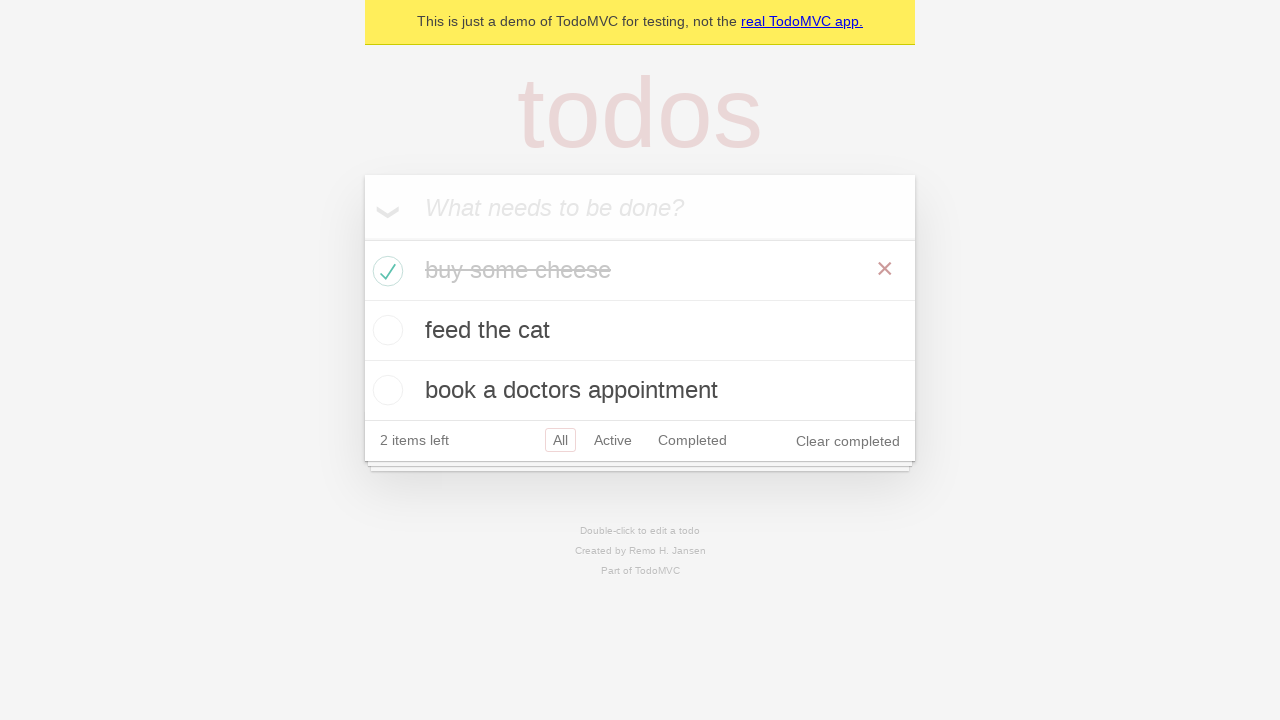

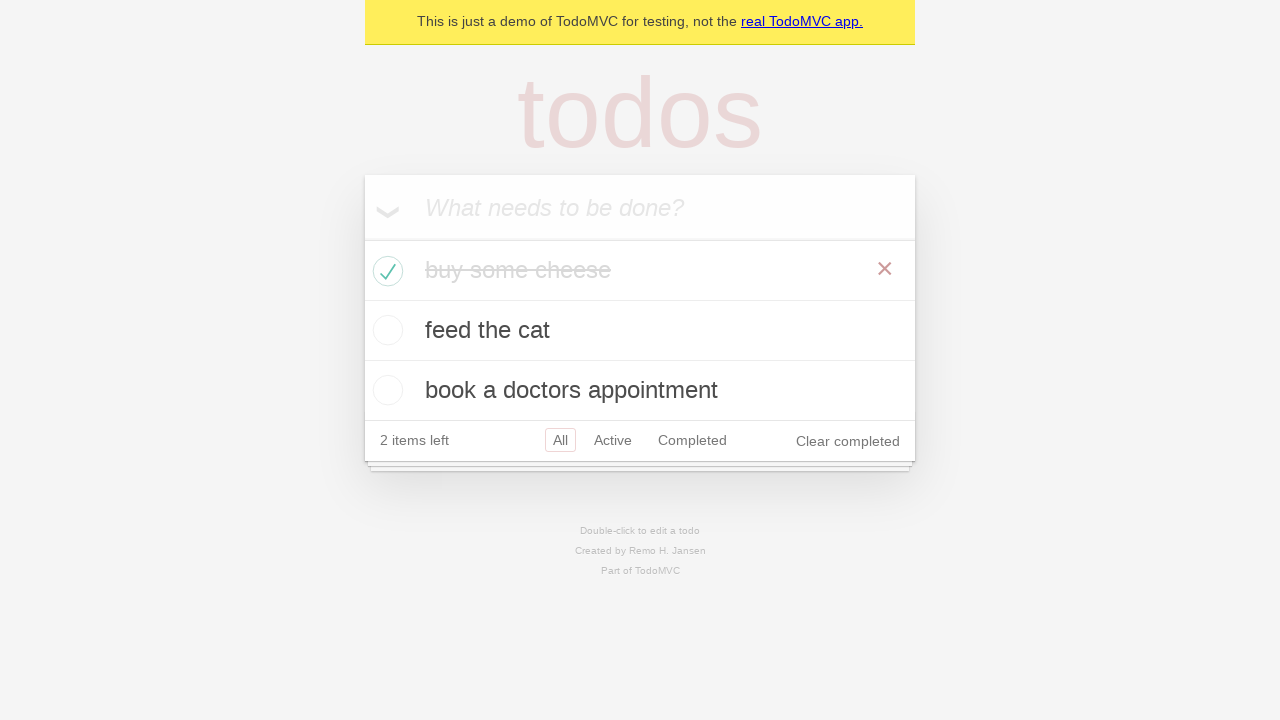